Tests window handling functionality by opening a new window through a button click and verifying window handles

Starting URL: https://www.hyrtutorials.com/p/window-handles-practice.html

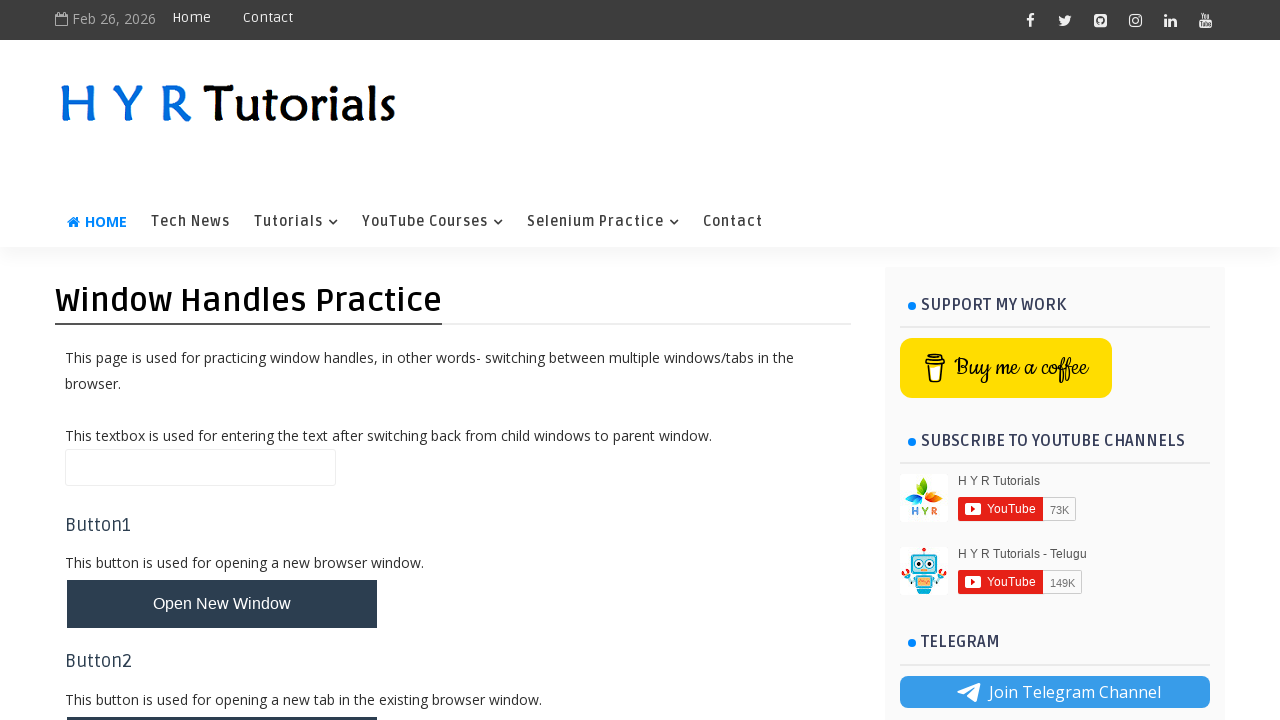

Clicked button to open new window at (222, 604) on #newWindowBtn
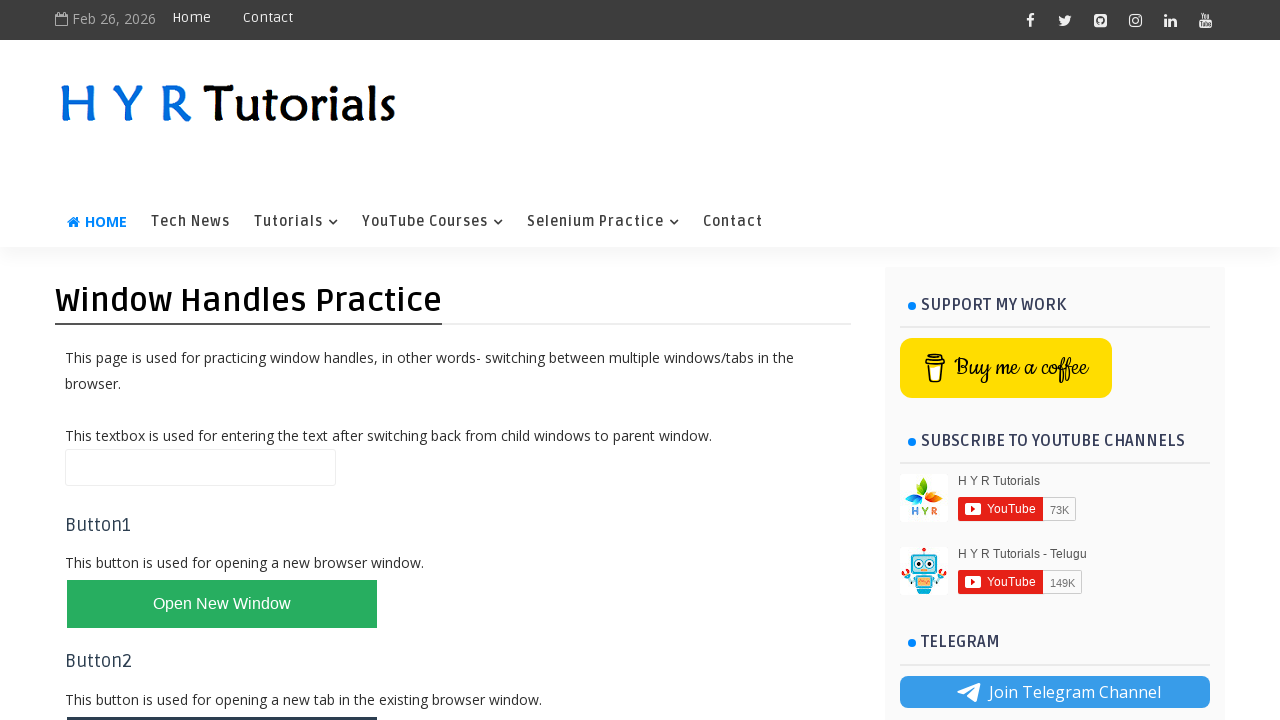

Waited 1000ms for new window to open
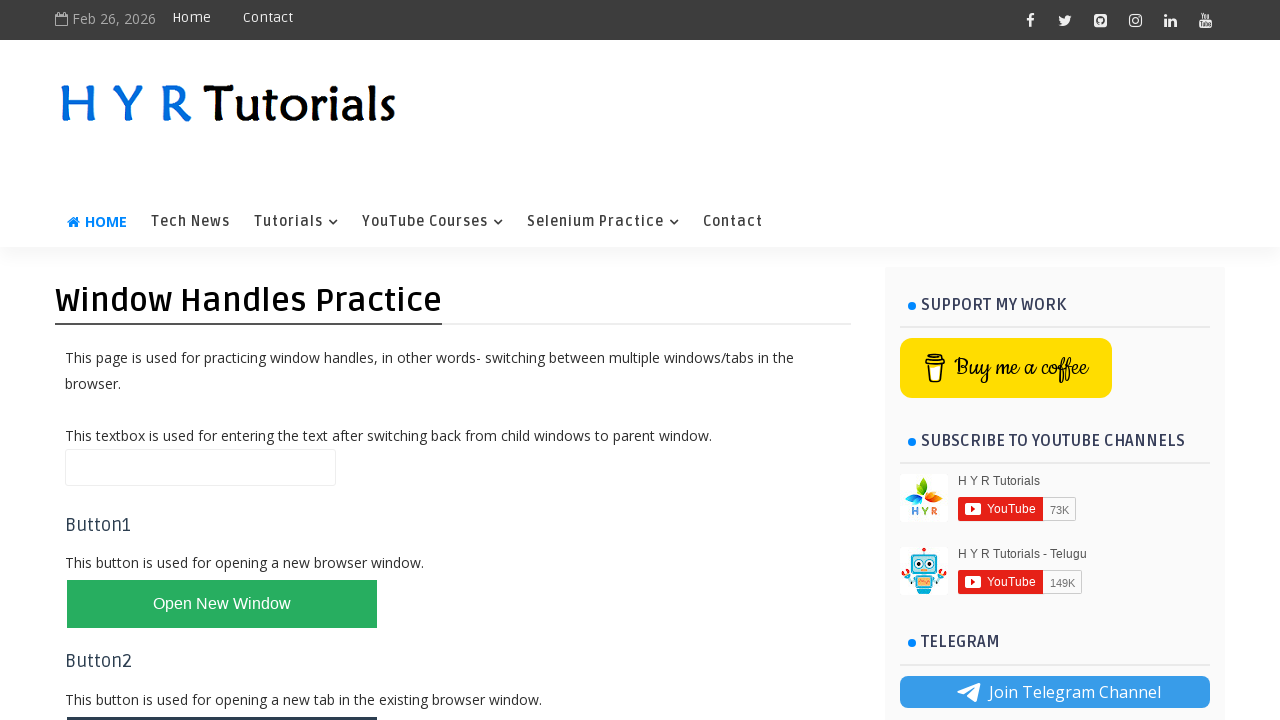

Waited for page to reach networkidle load state
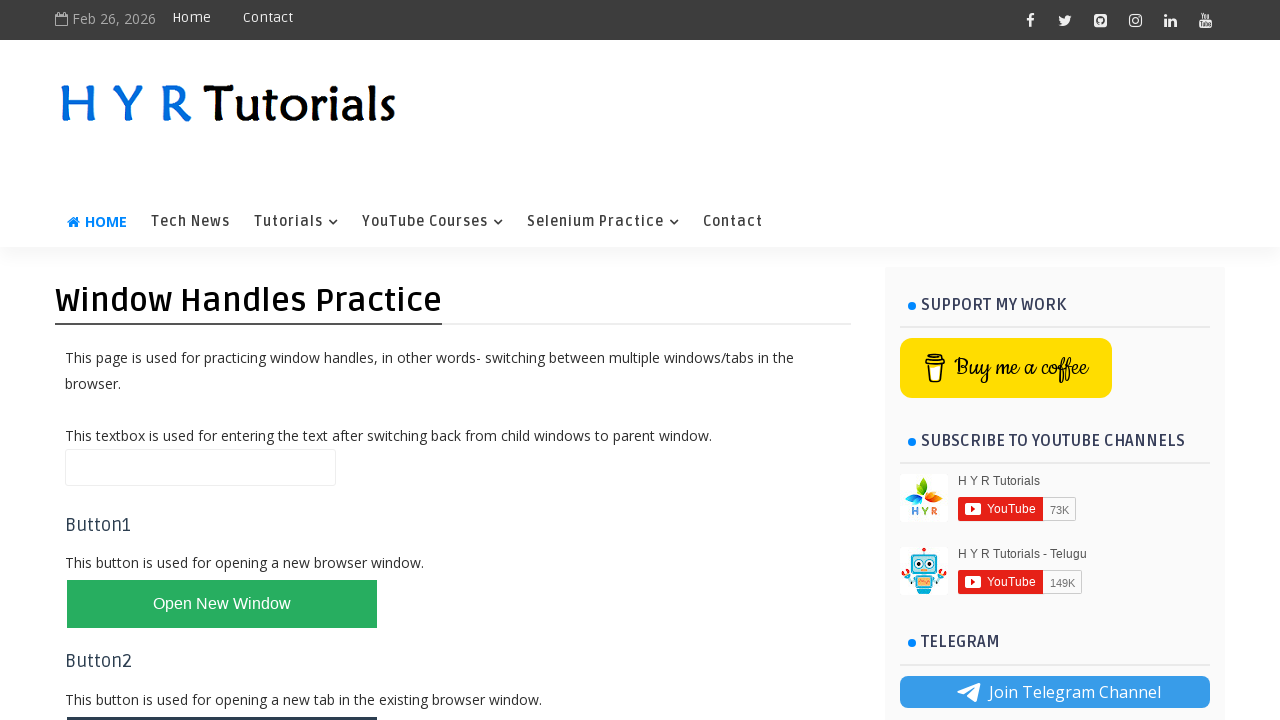

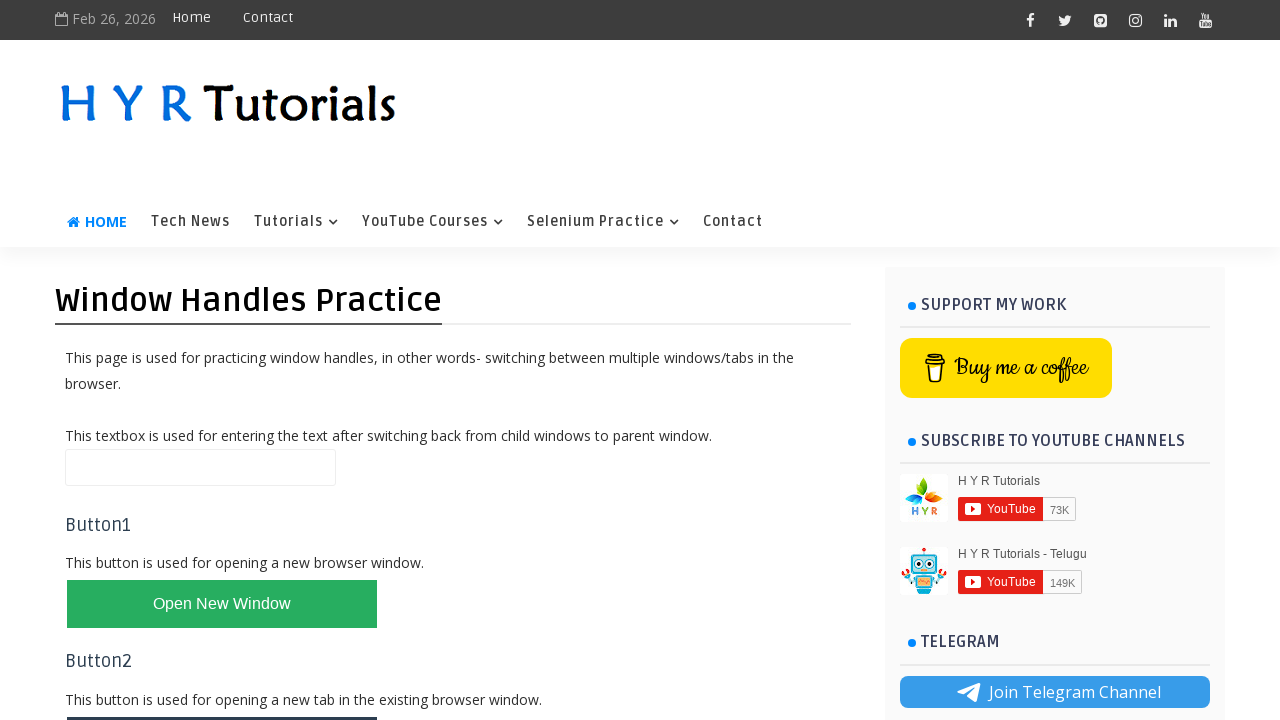